Adds a new todo item, double-clicks to enable editing mode, changes the text, and verifies the todo is being edited.

Starting URL: https://todomvc.com/examples/typescript-angular/#/

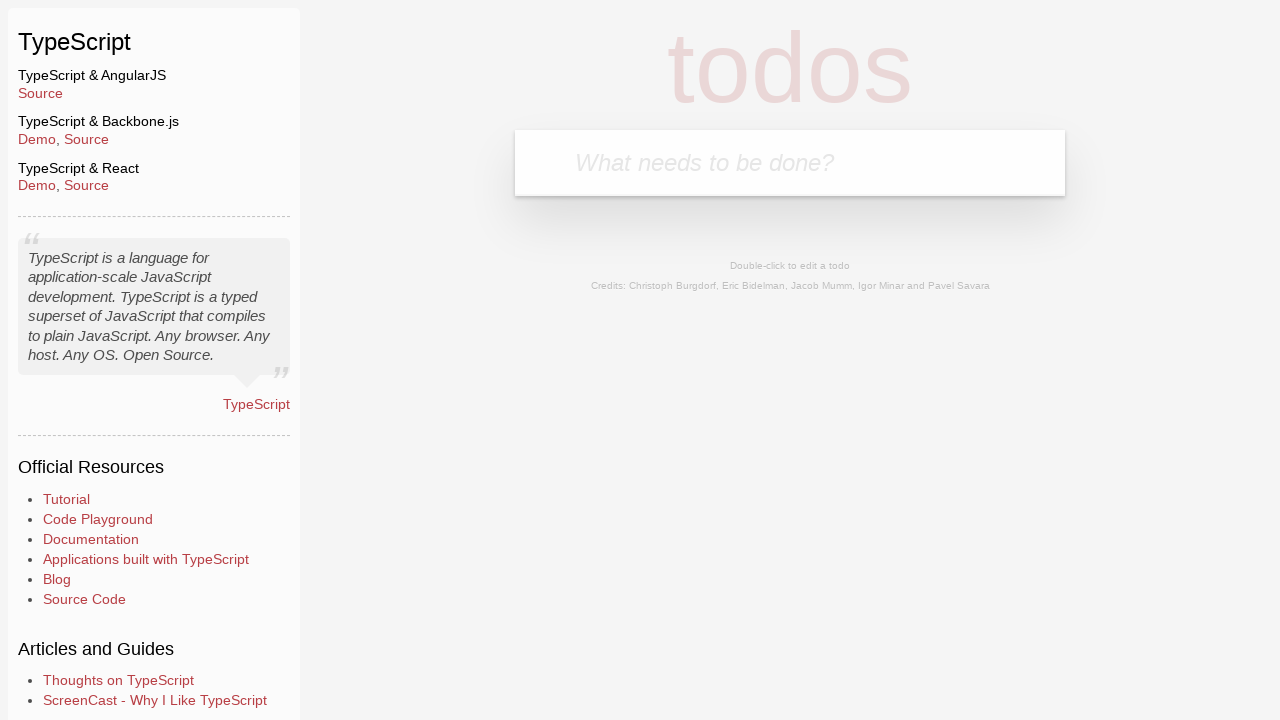

Filled new todo input field with 'Lorem' on .new-todo
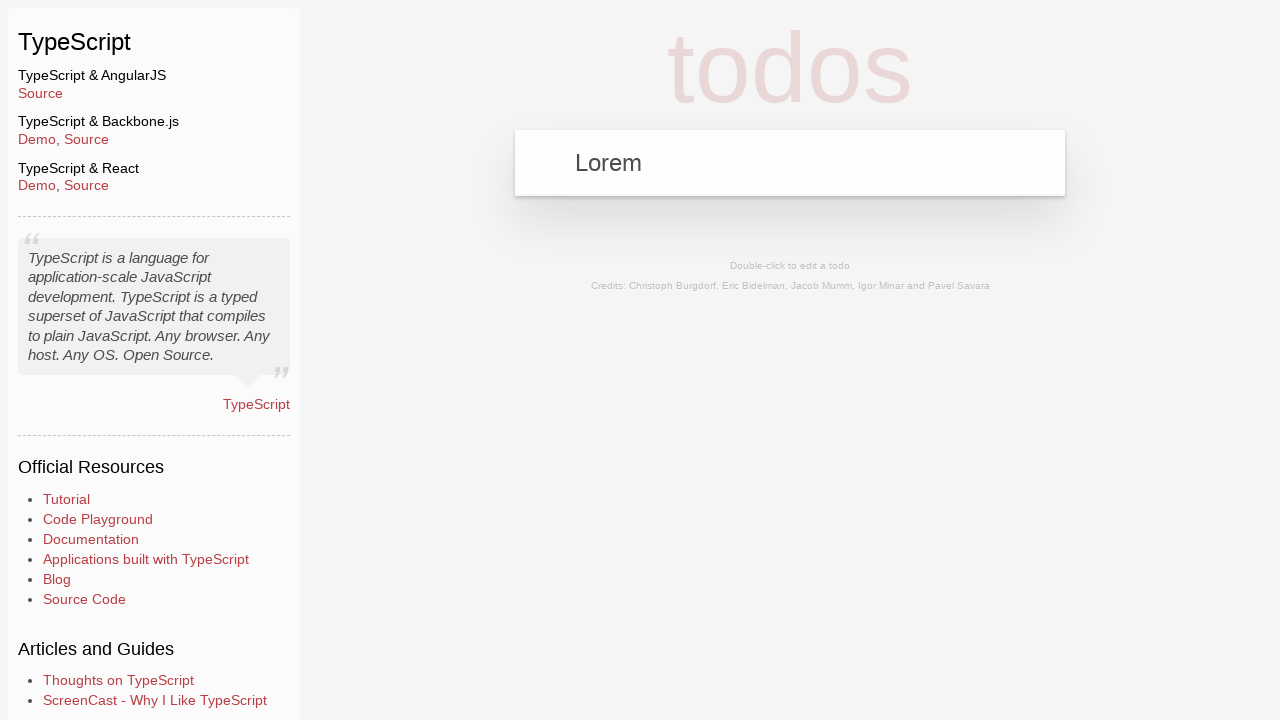

Pressed Enter to create new todo item on .new-todo
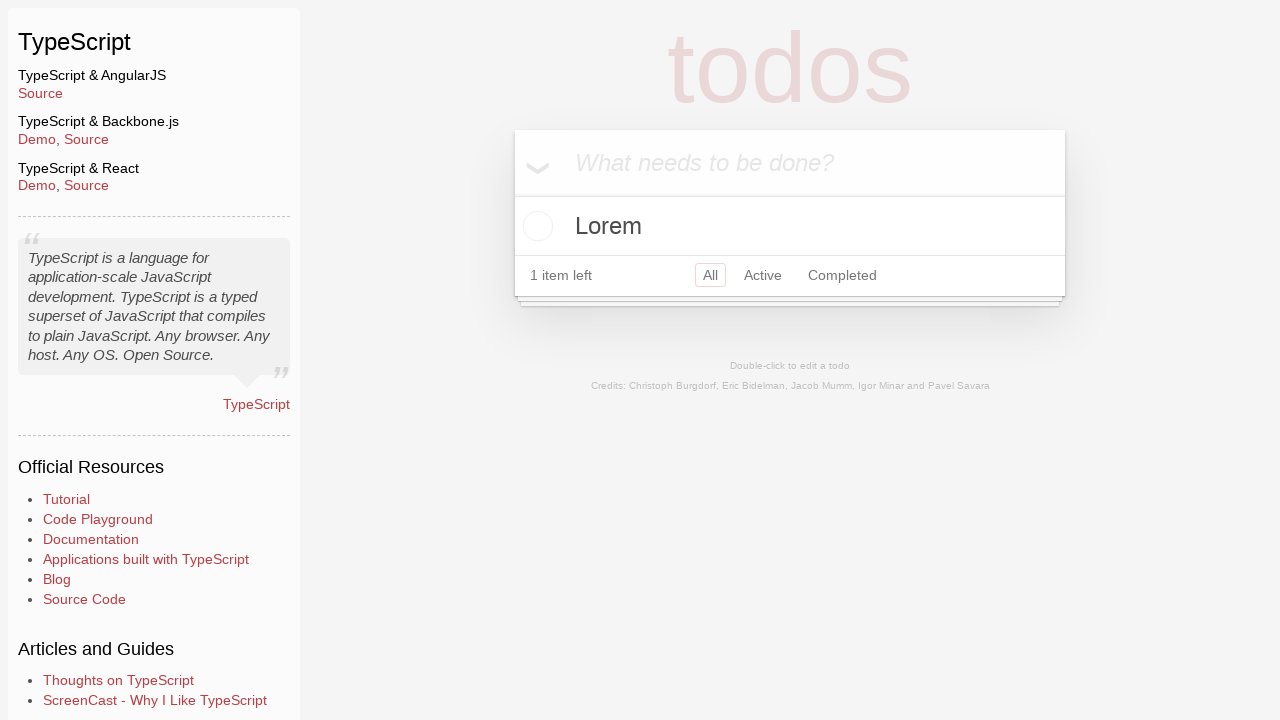

Double-clicked on 'Lorem' todo item to enable editing mode at (790, 226) on li:has-text('Lorem') label
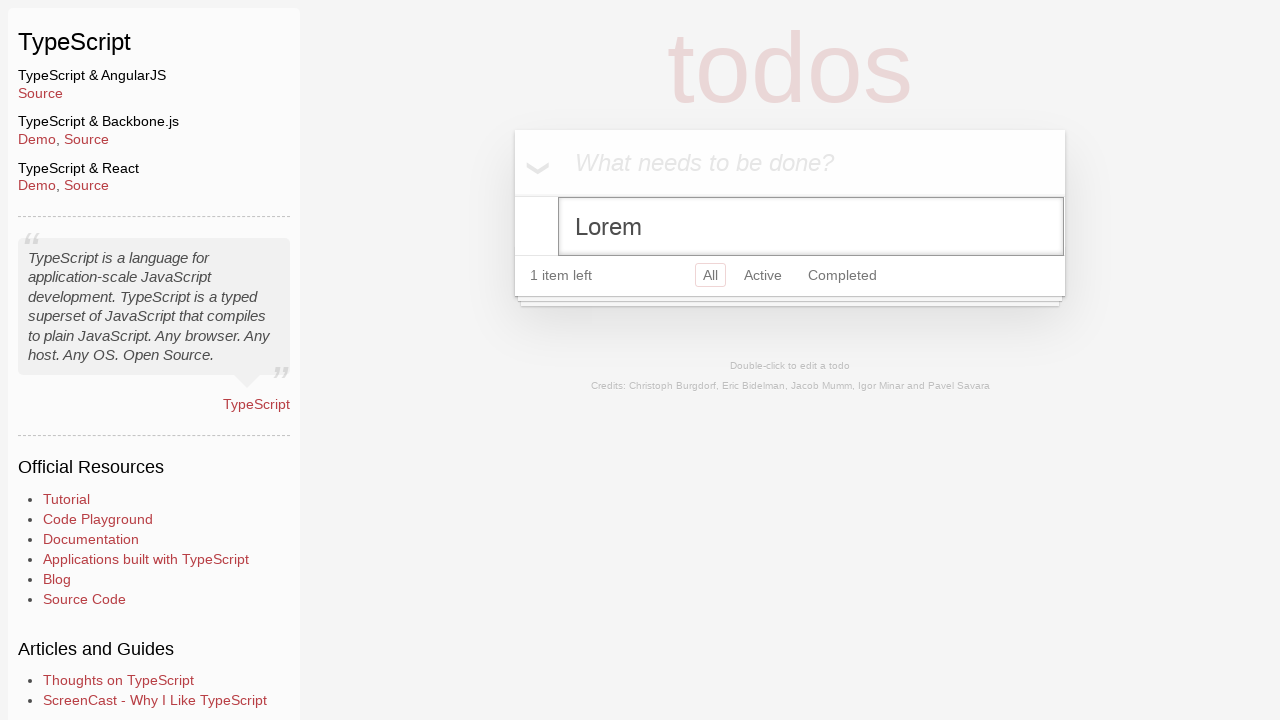

Changed todo text to 'test' in edit mode on li >> role=textbox
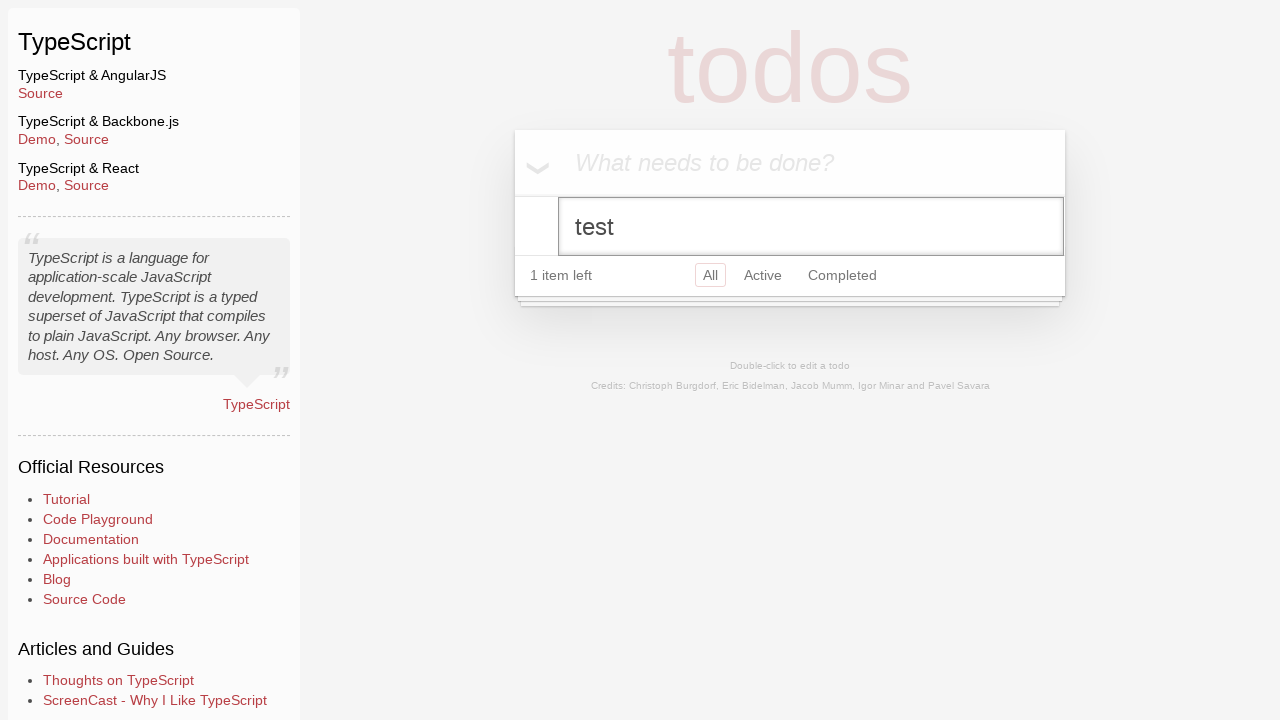

Verified todo item is in editing mode with updated text
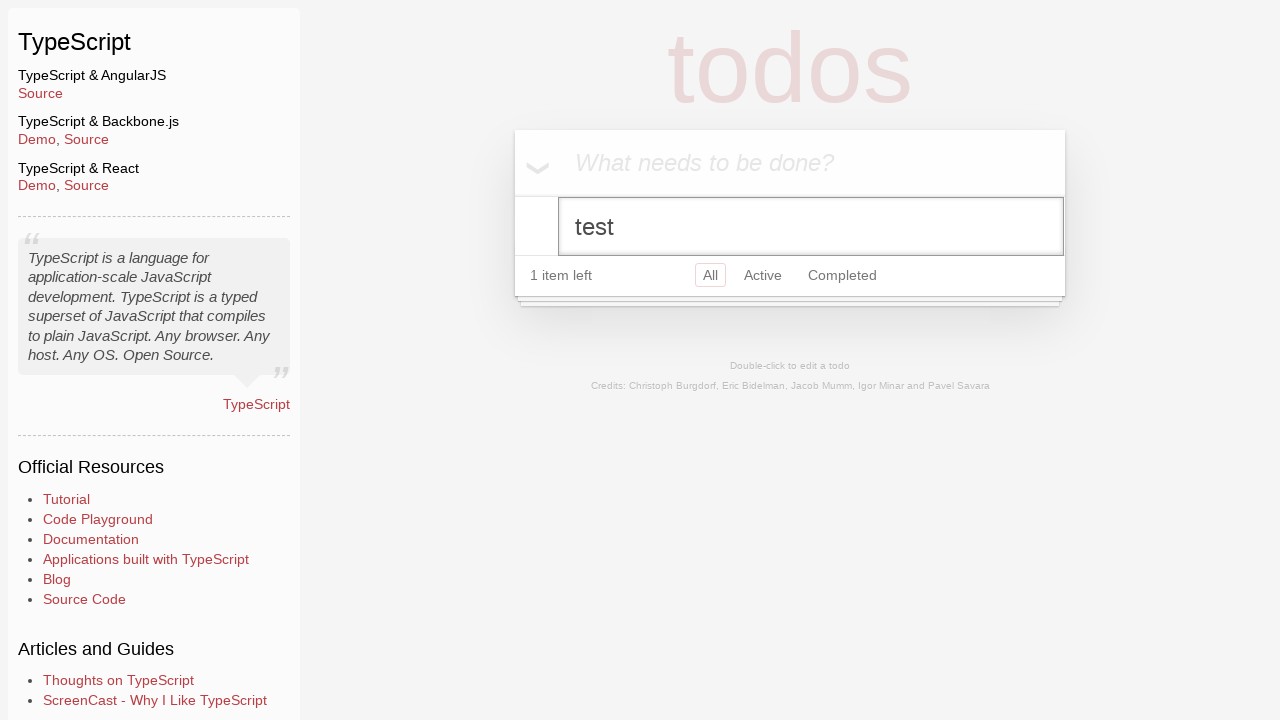

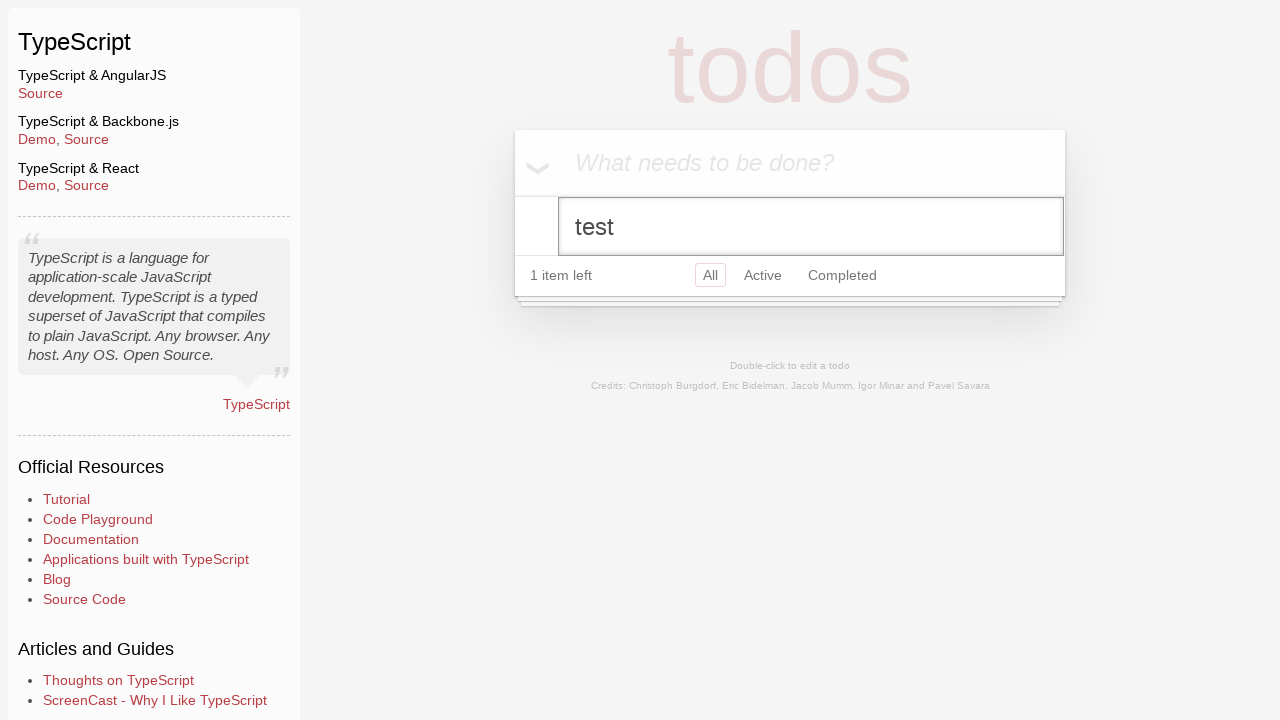